Tests that entering text instead of a number in the input field displays the correct error message "Please enter a number"

Starting URL: https://kristinek.github.io/site/tasks/enter_a_number

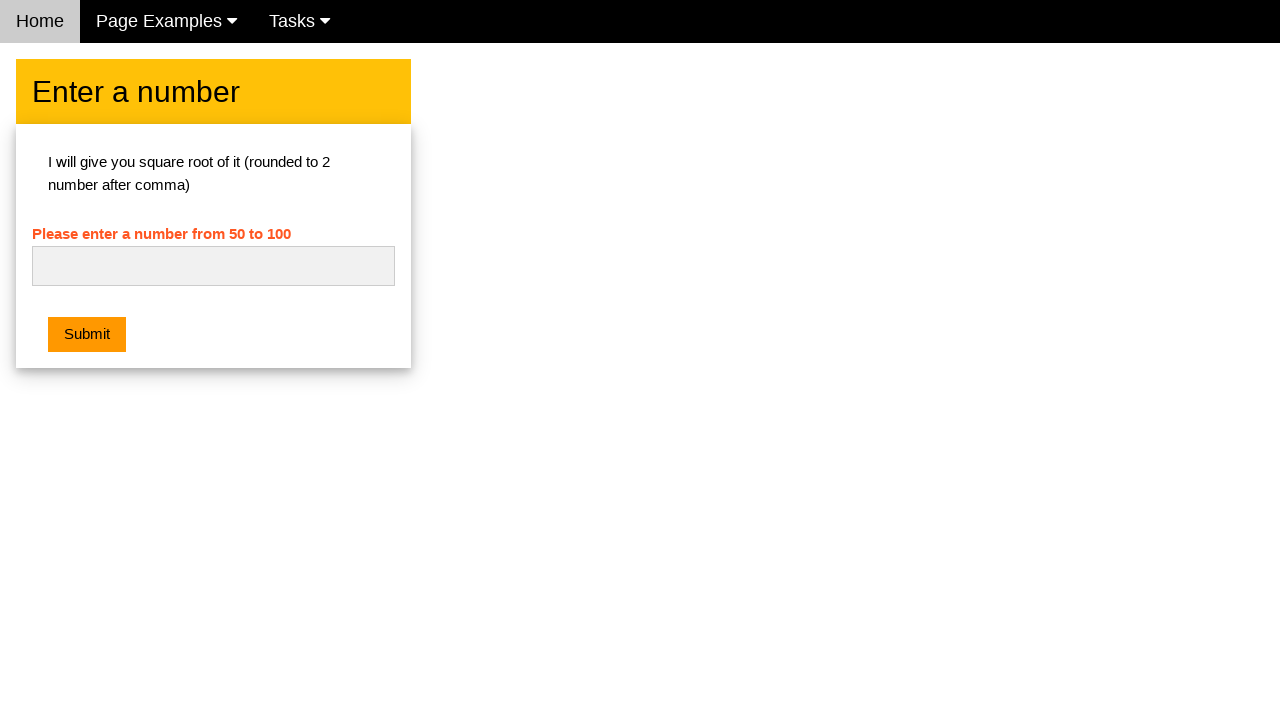

Navigated to the enter a number task page
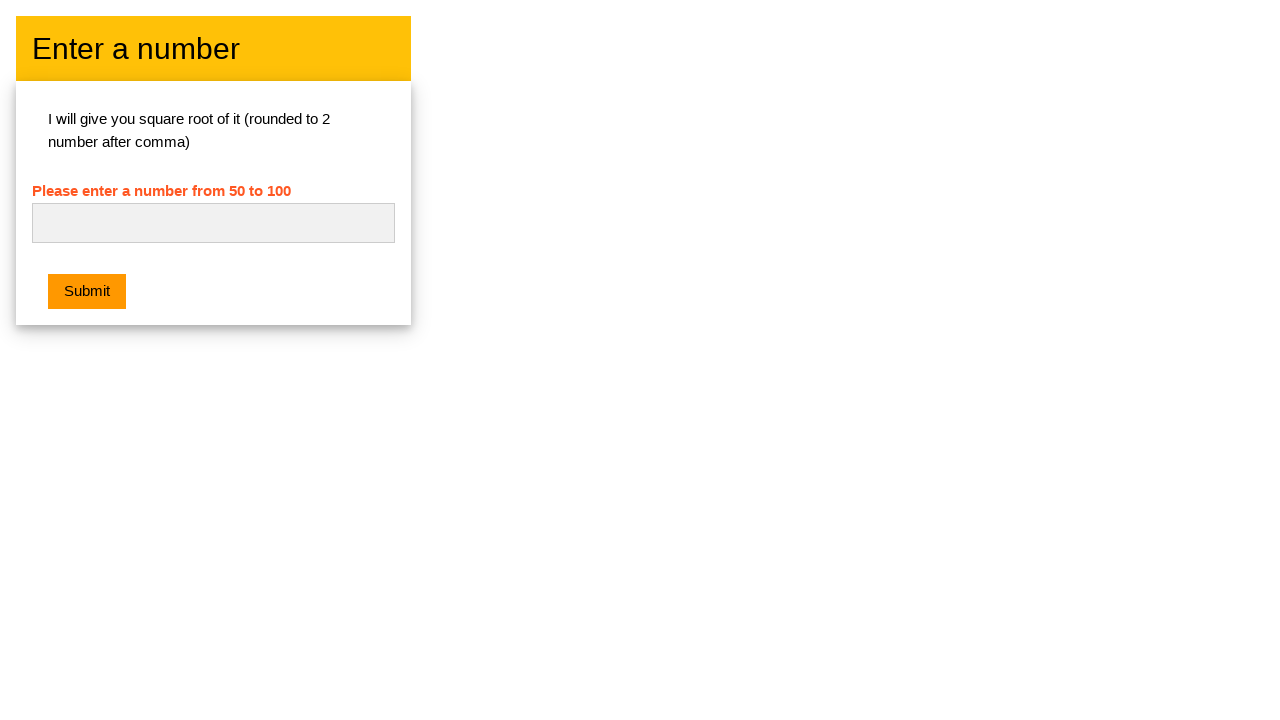

Entered 'text' into the number input field on #numb
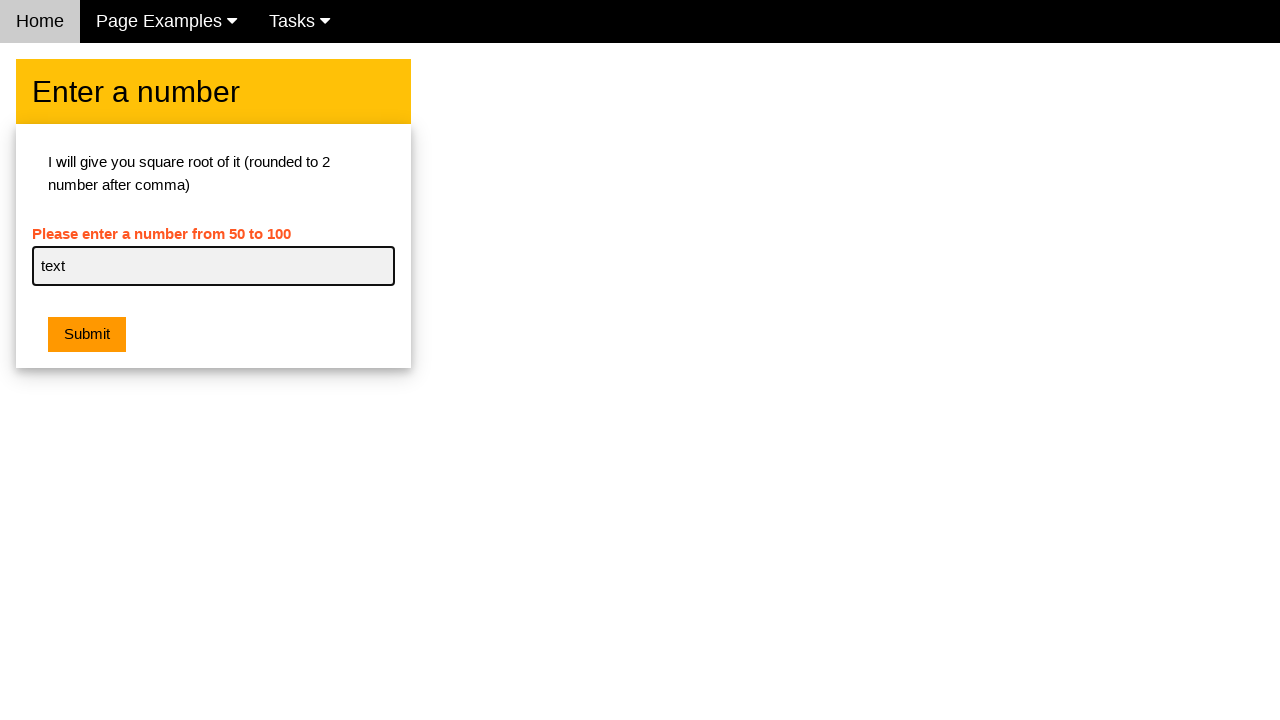

Clicked the submit button at (87, 335) on .w3-btn
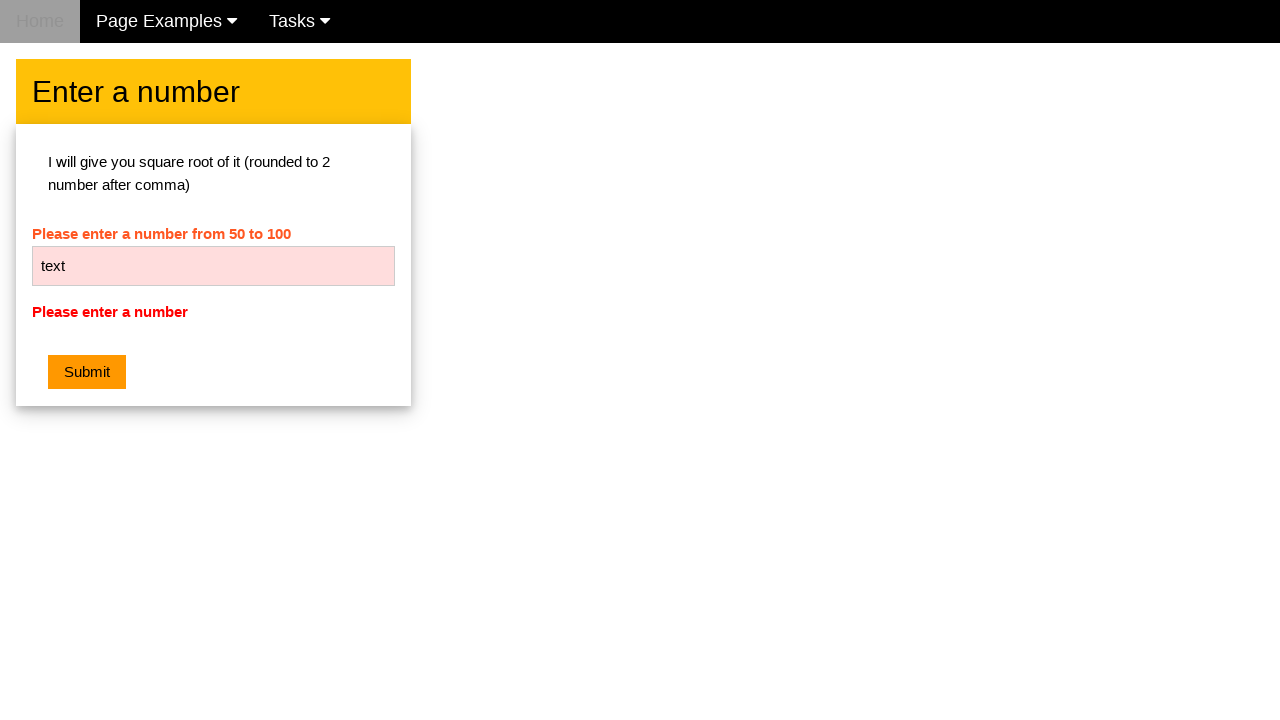

Retrieved error message text from the page
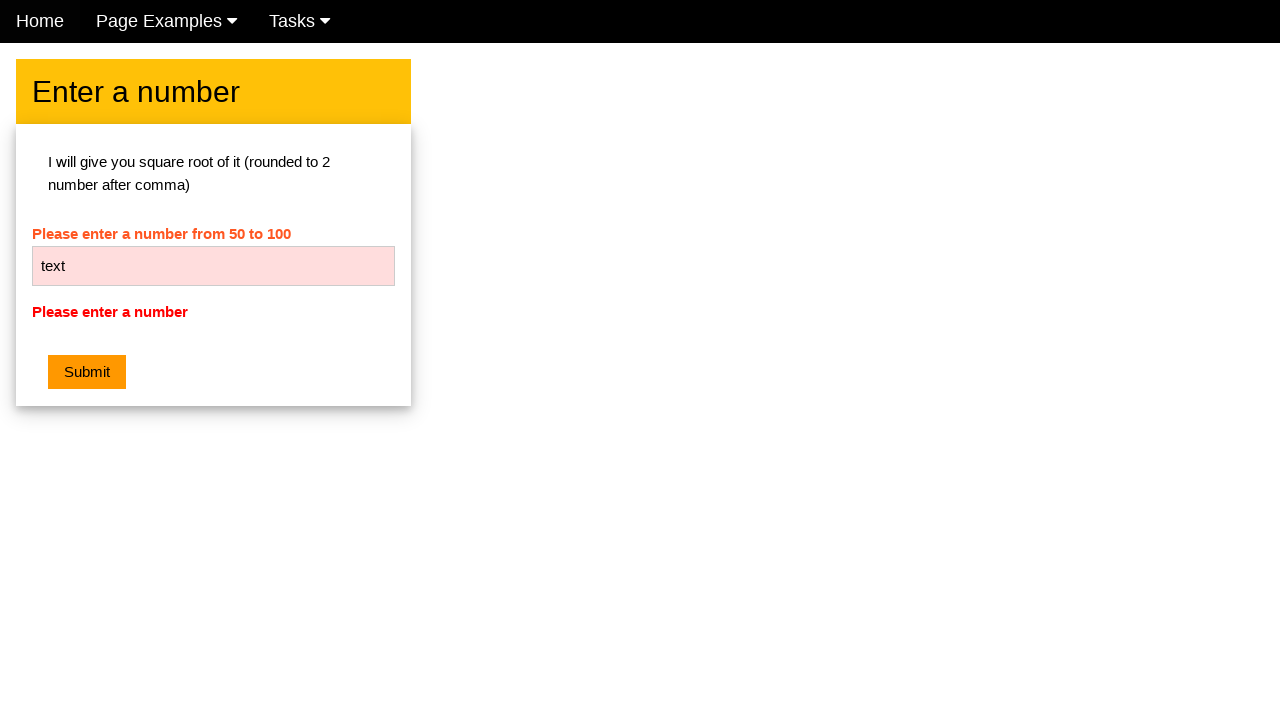

Verified error message is 'Please enter a number'
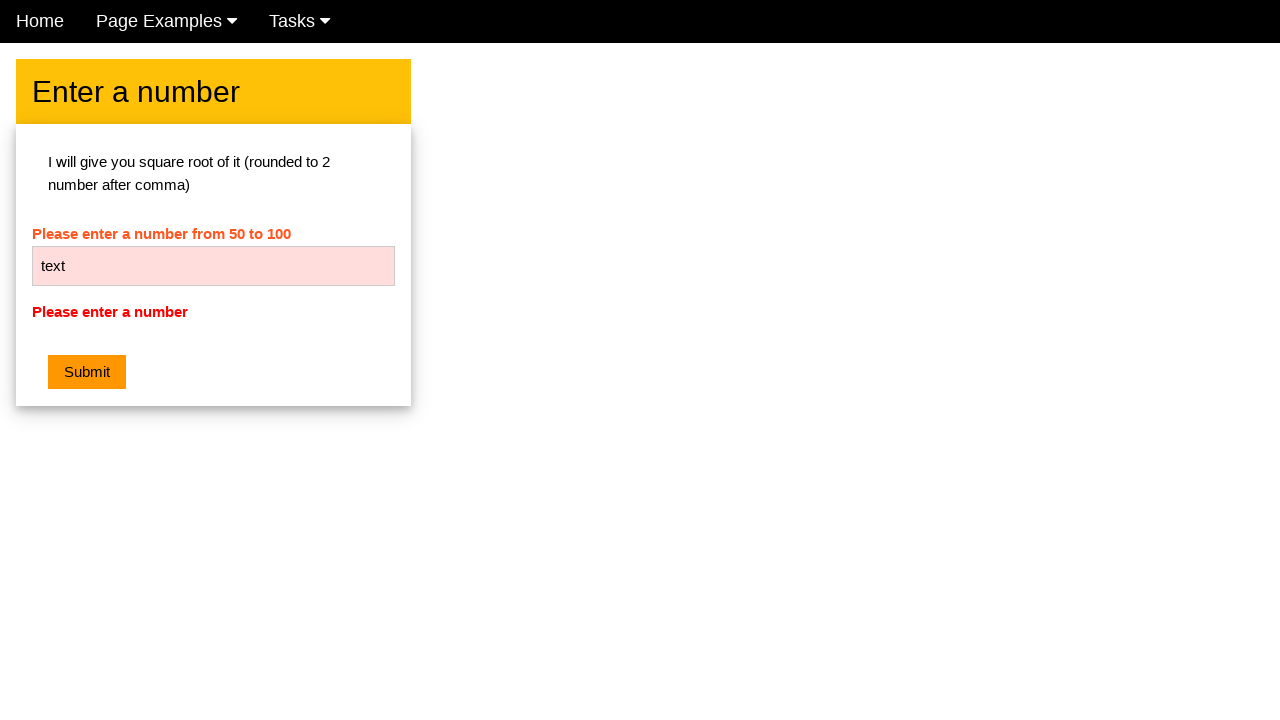

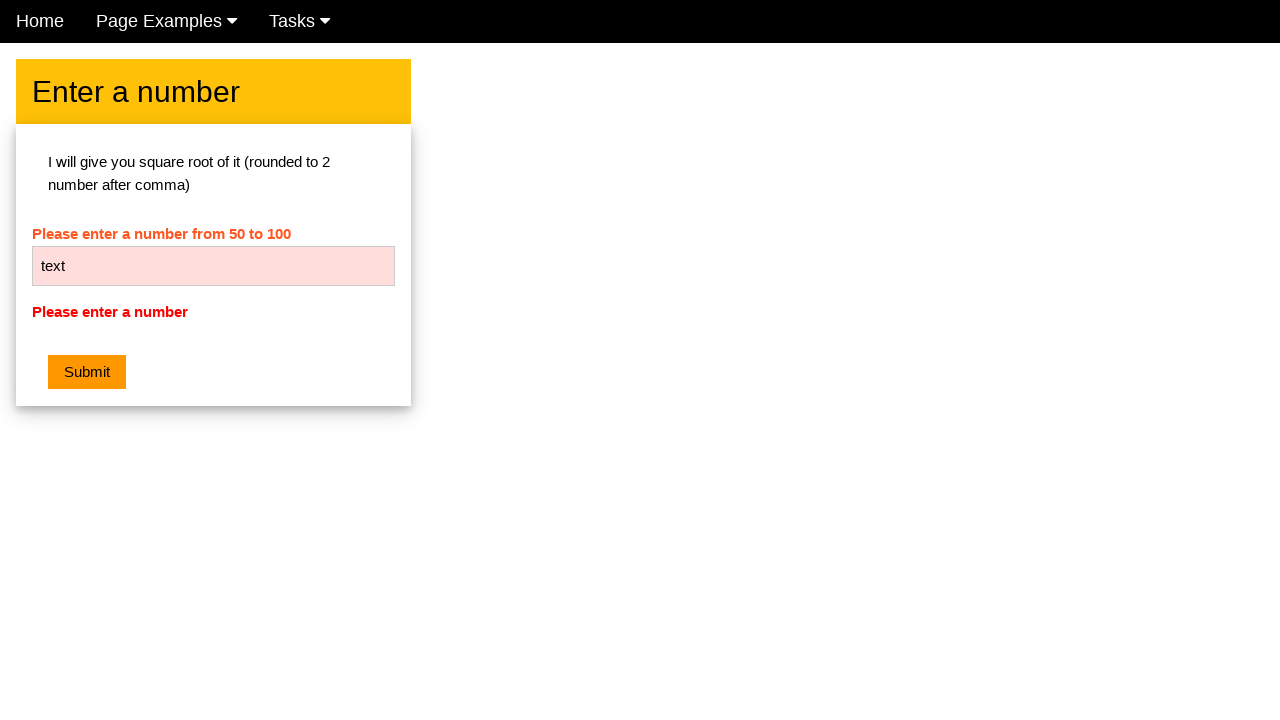